Tests hover functionality by hovering over an image to reveal hidden content

Starting URL: https://the-internet.herokuapp.com/hovers

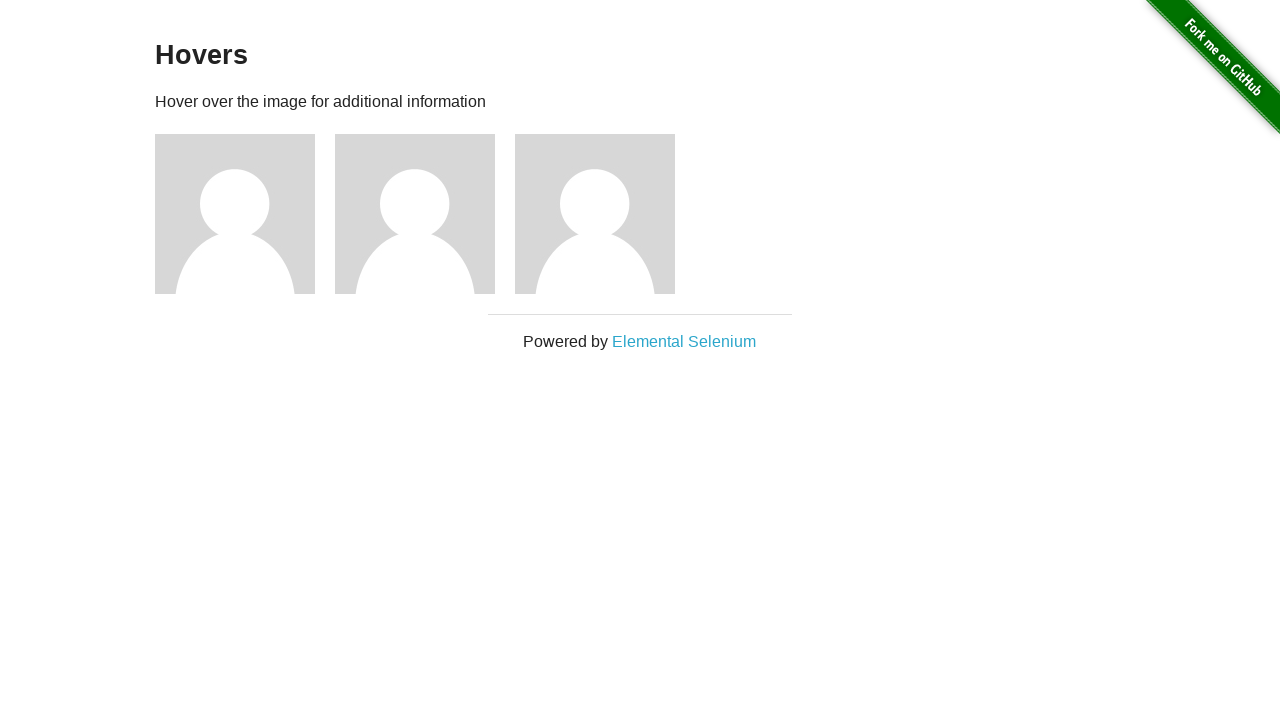

Waited for page to fully load (networkidle)
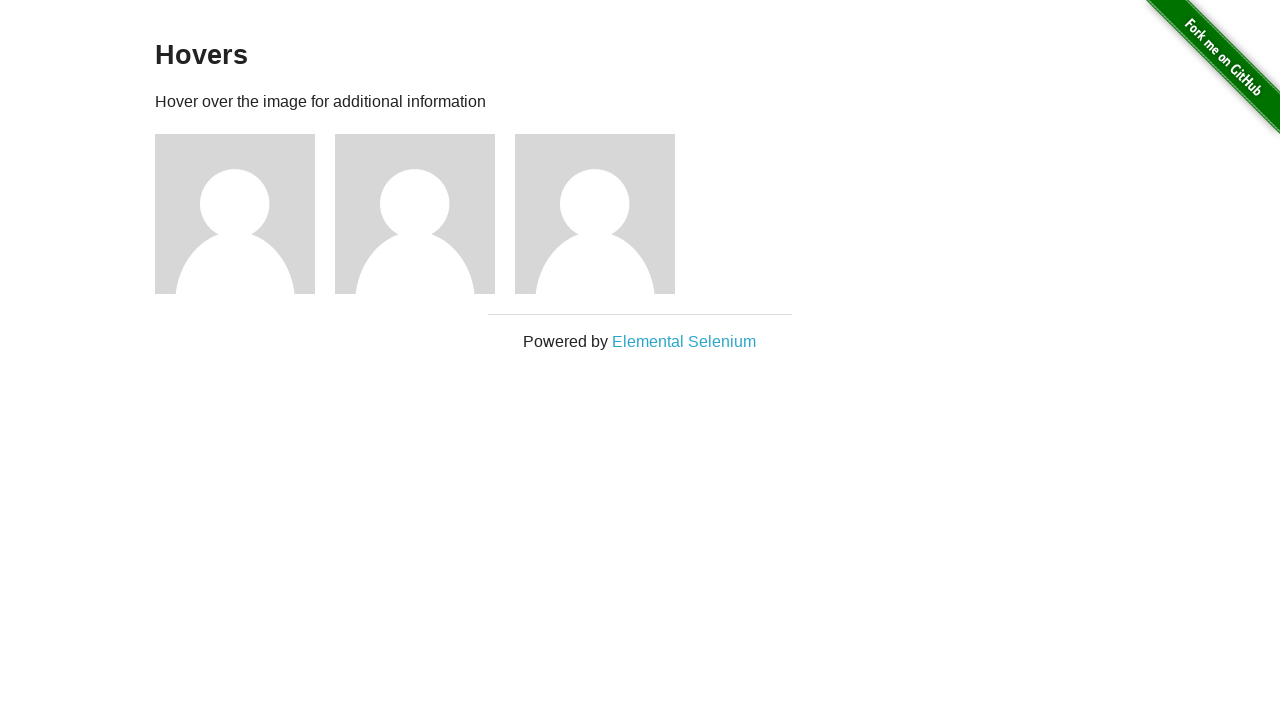

Hovered over the first figure image to reveal hidden content at (235, 214) on div.figure:nth-child(3) > img:nth-child(1)
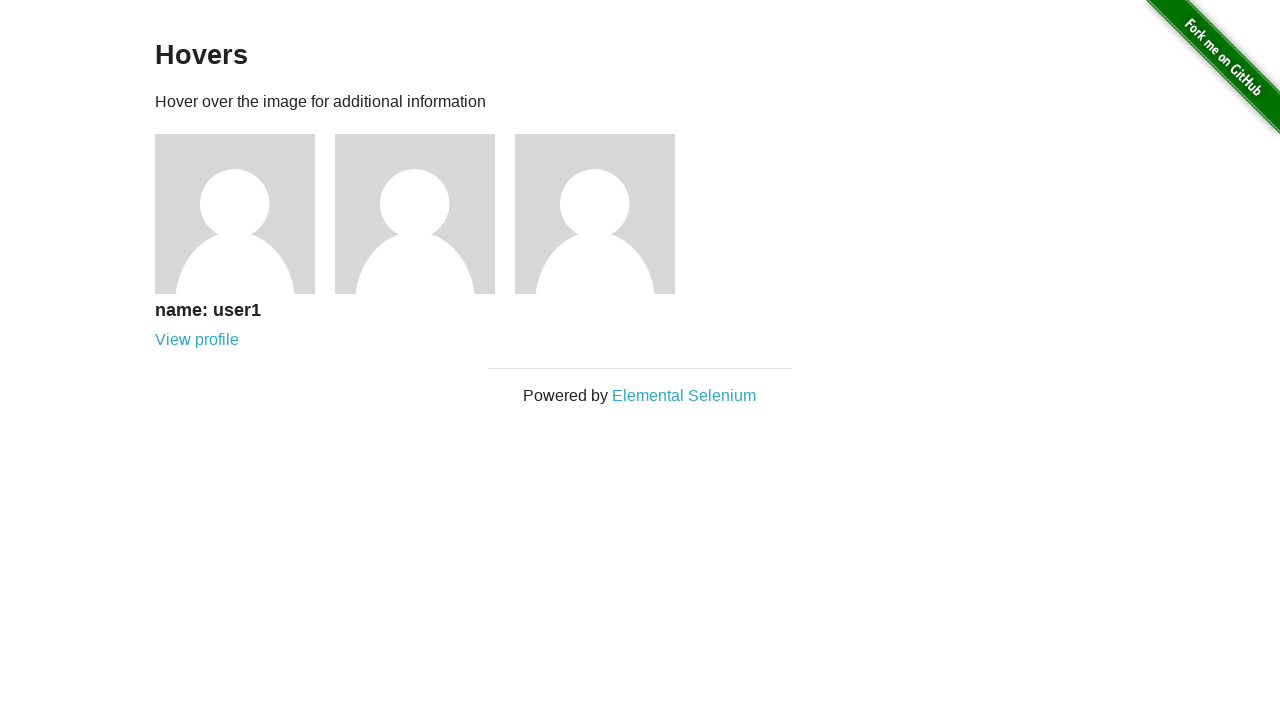

Verified that the user link is now visible after hover
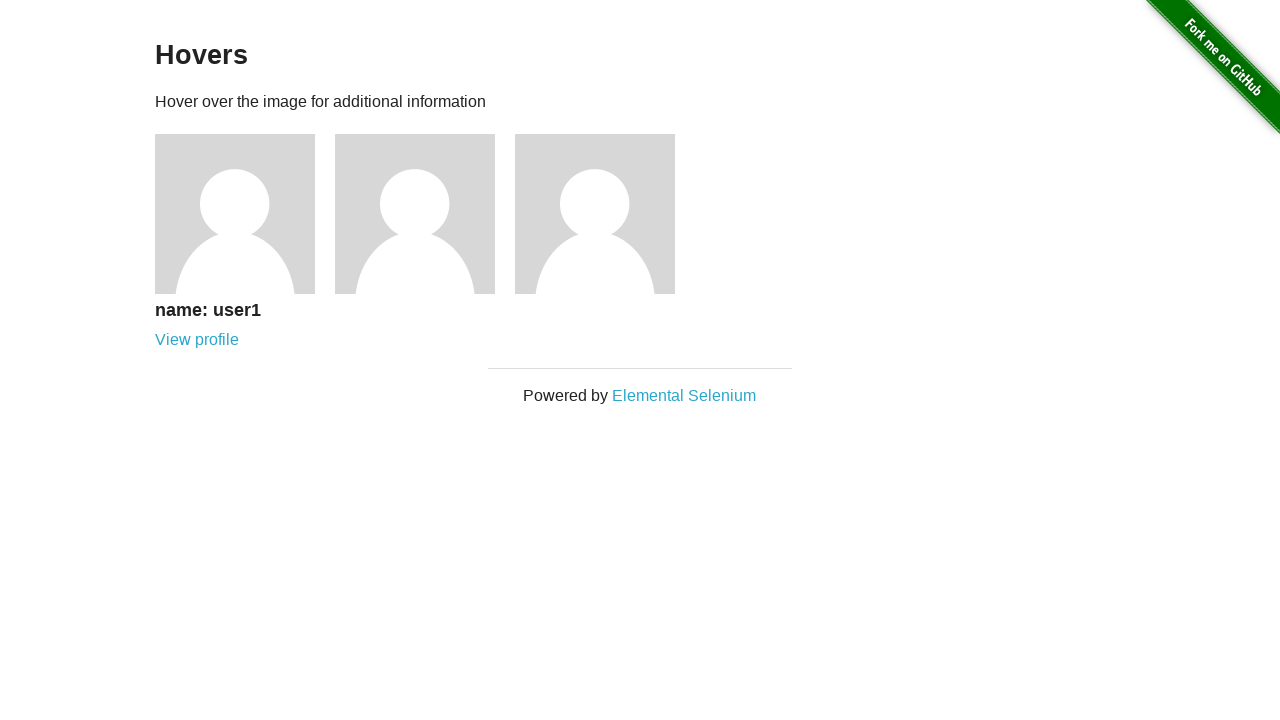

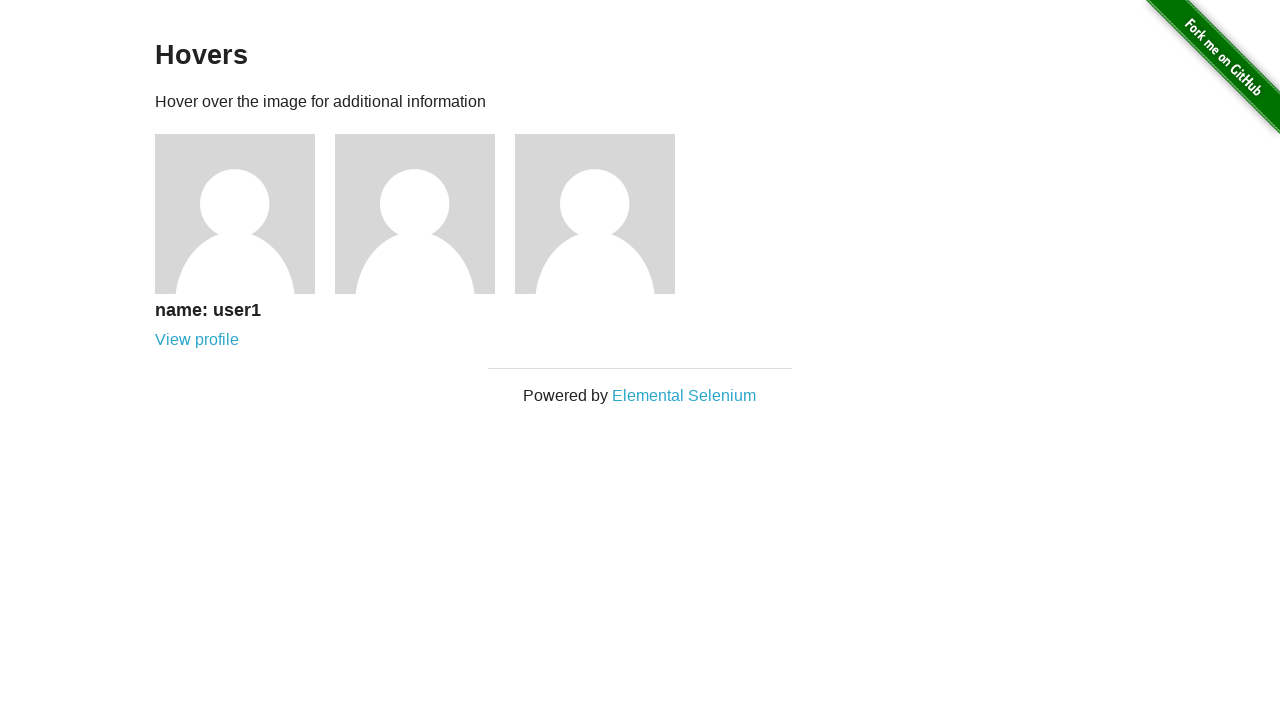